Tests form validation by filling registration form with valid data and empty space address, then submitting

Starting URL: https://suninjuly.github.io/registration1.html

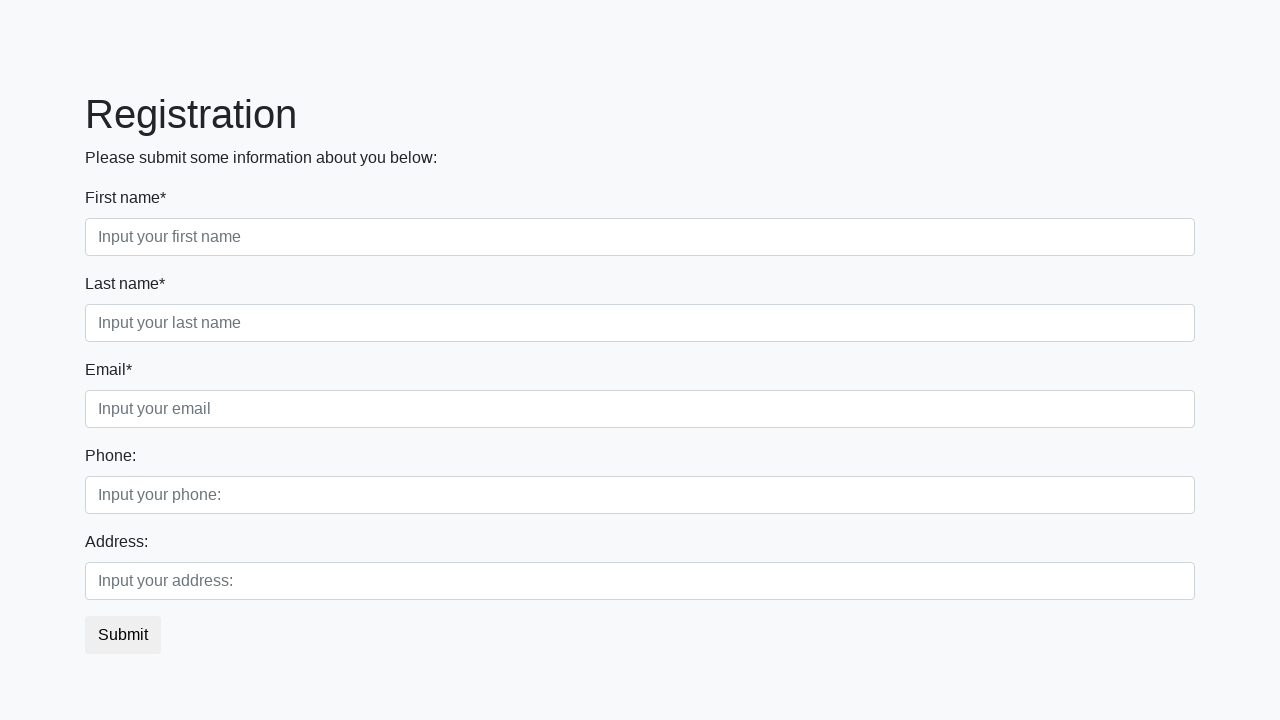

Filled first name field with 'Bob' on .first_block .form-group:nth-child(1) input
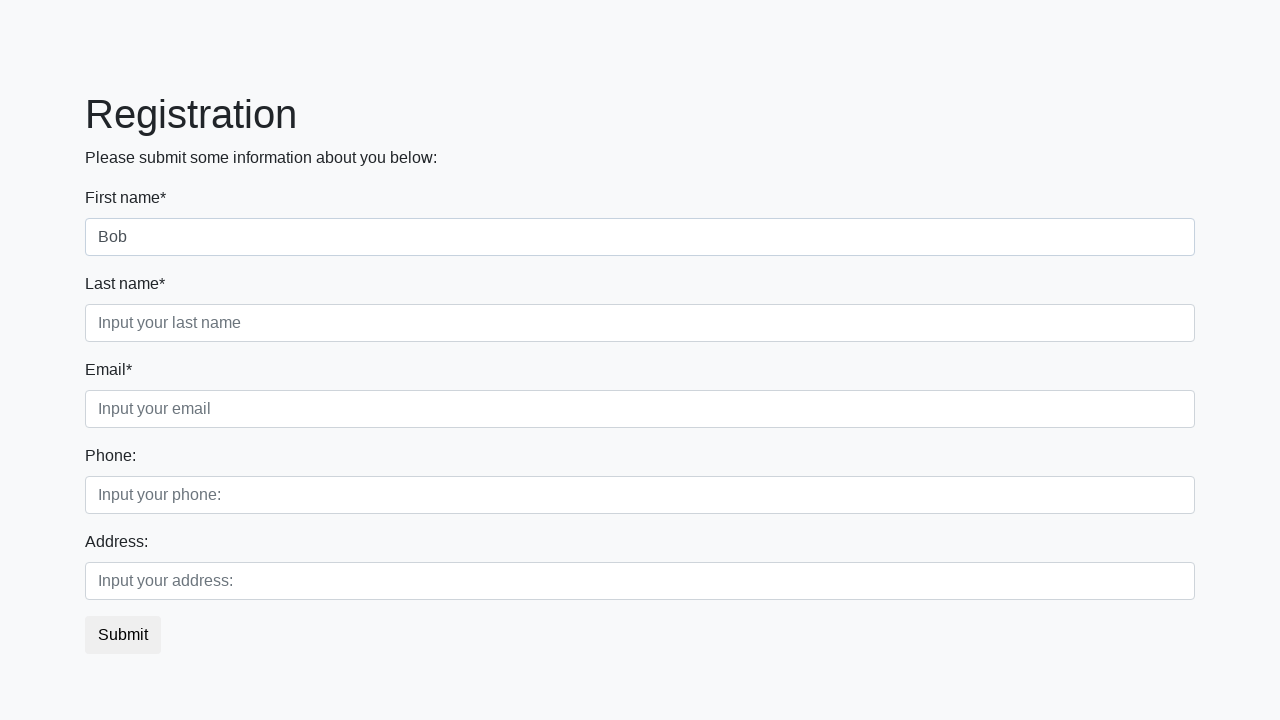

Filled last name field with 'Maverick' on //div[@class='first_block']//input[@class='form-control second']
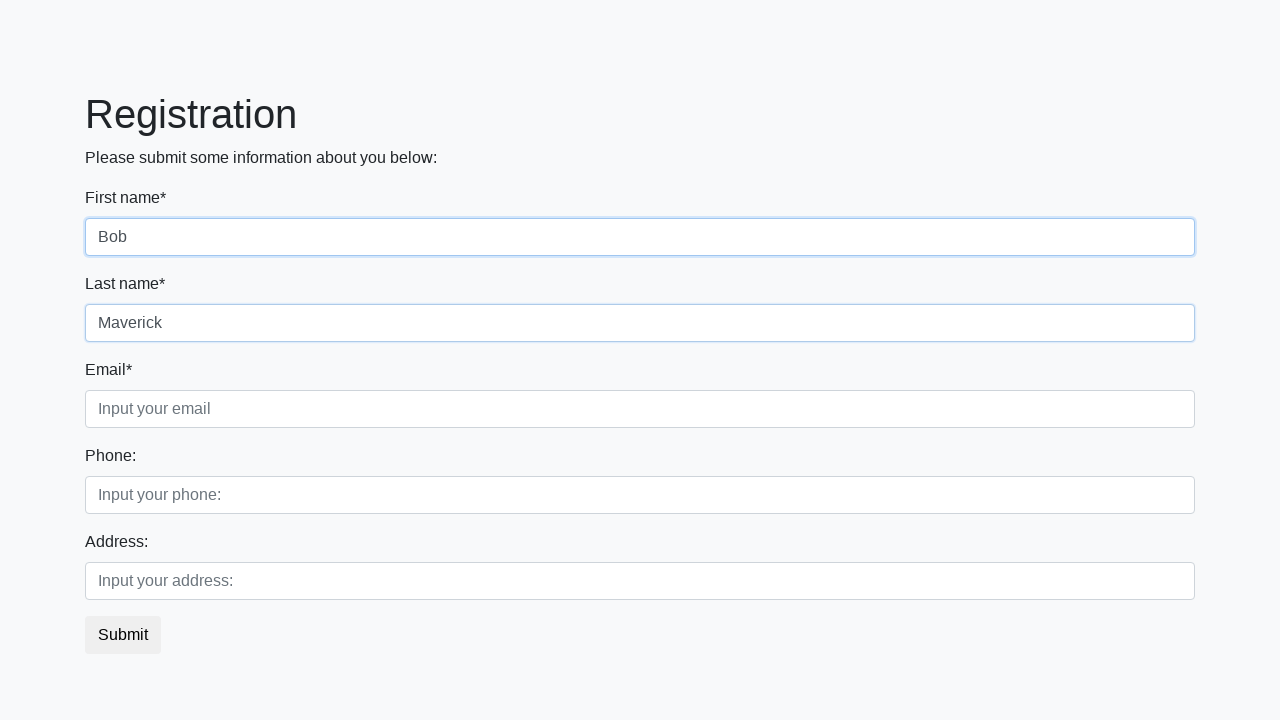

Filled email field with 'jo_mav@gmail.com' on //div[@class='first_block']//input[@class='form-control third']
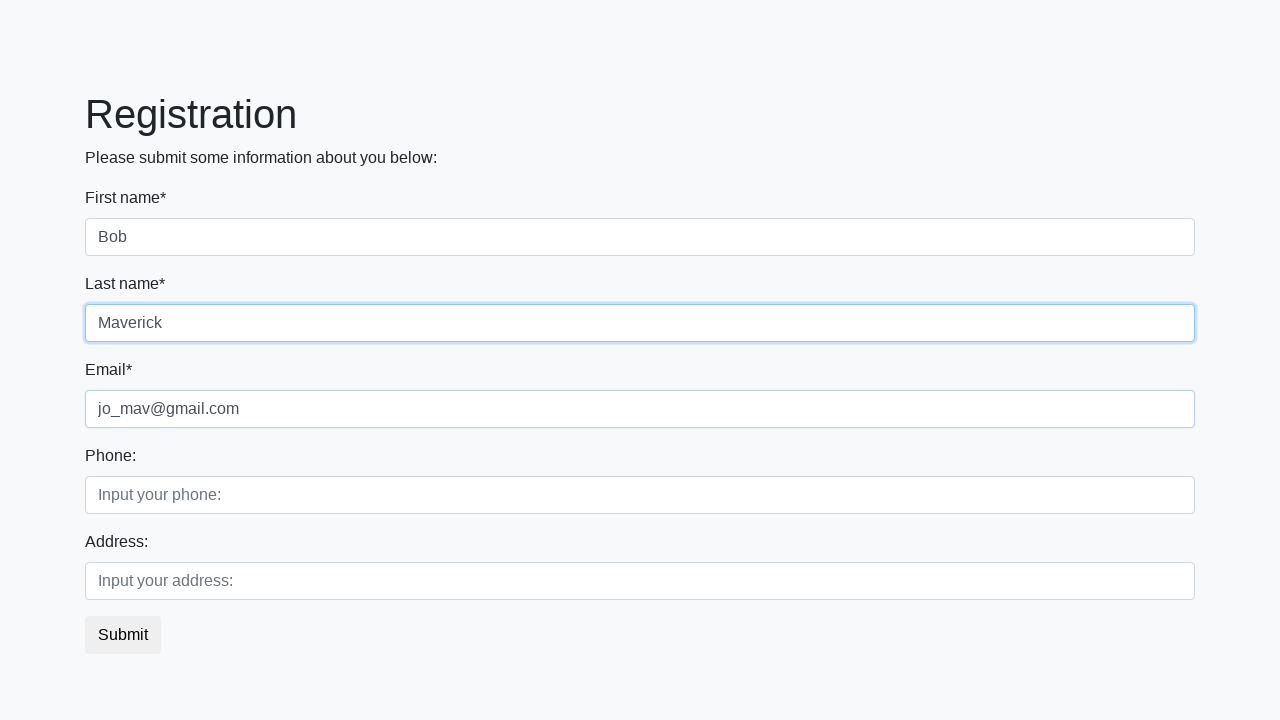

Filled phone field with '+4915175589654' on //div[@class='second_block']//input[@class='form-control first']
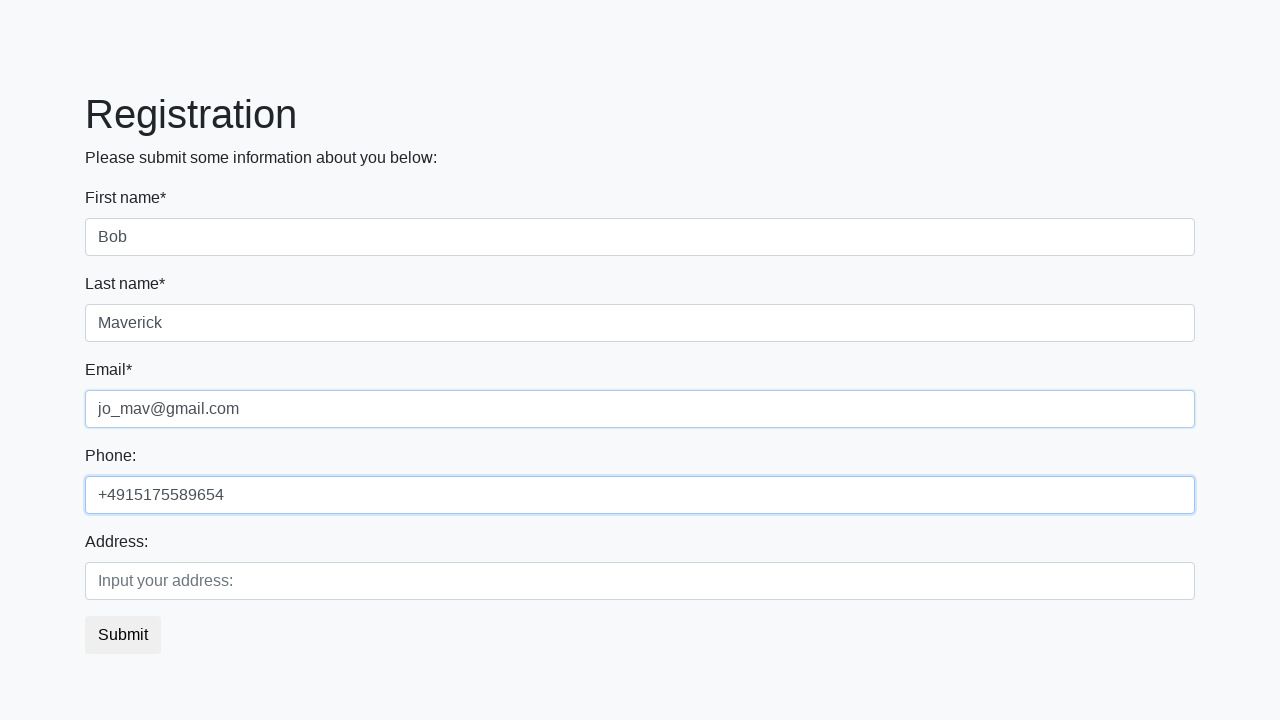

Filled address field with empty space to test validation on //div[@class='second_block']//input[@class='form-control second']
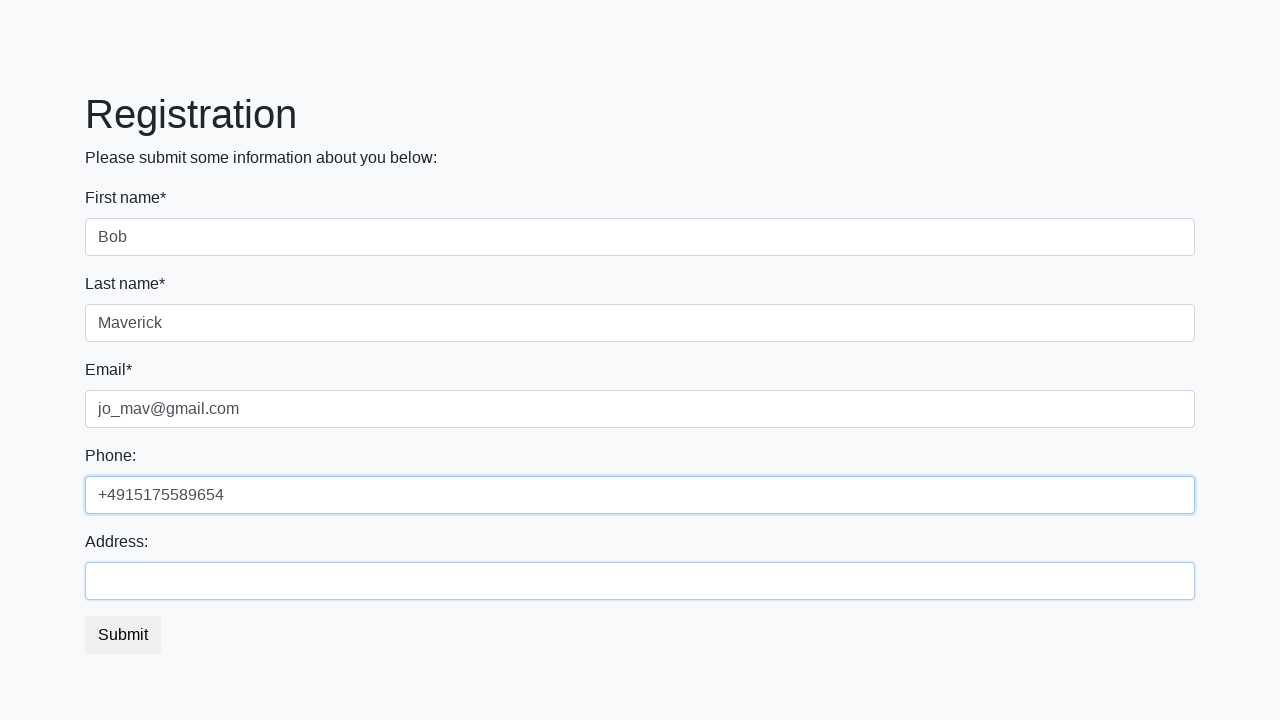

Clicked submit button to test form validation with invalid address at (123, 635) on xpath=//button[@class='btn btn-default']
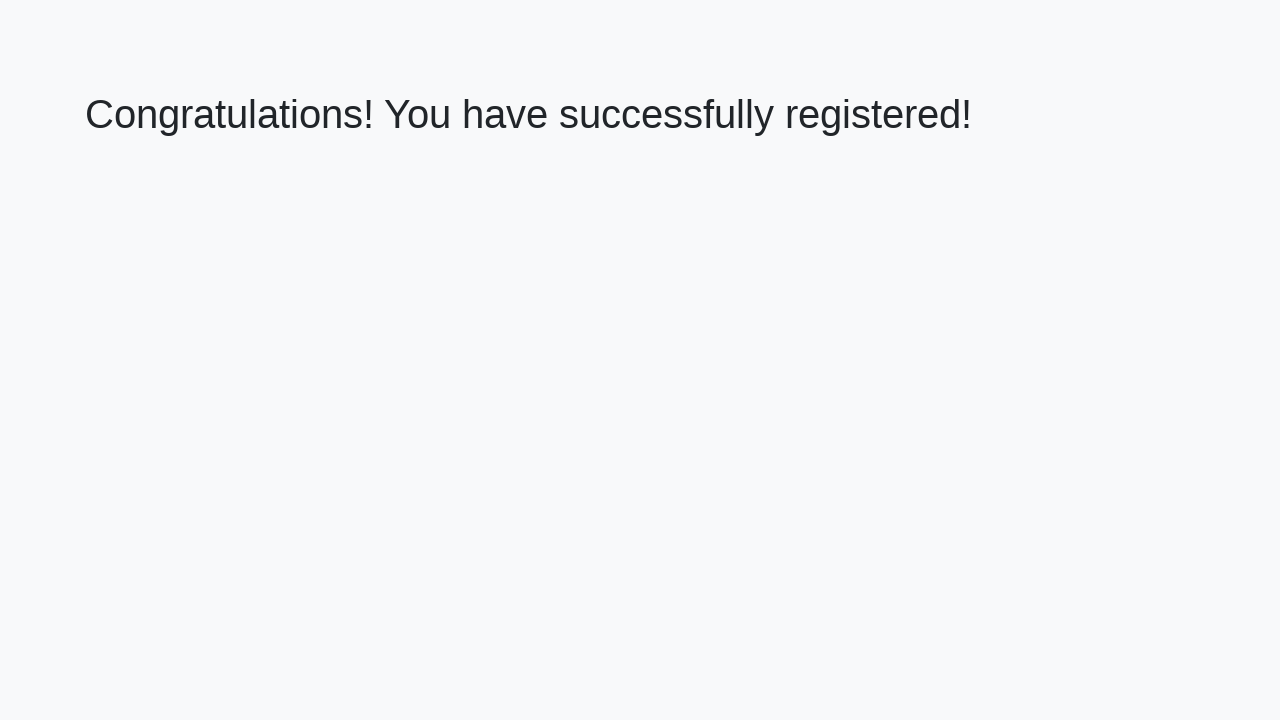

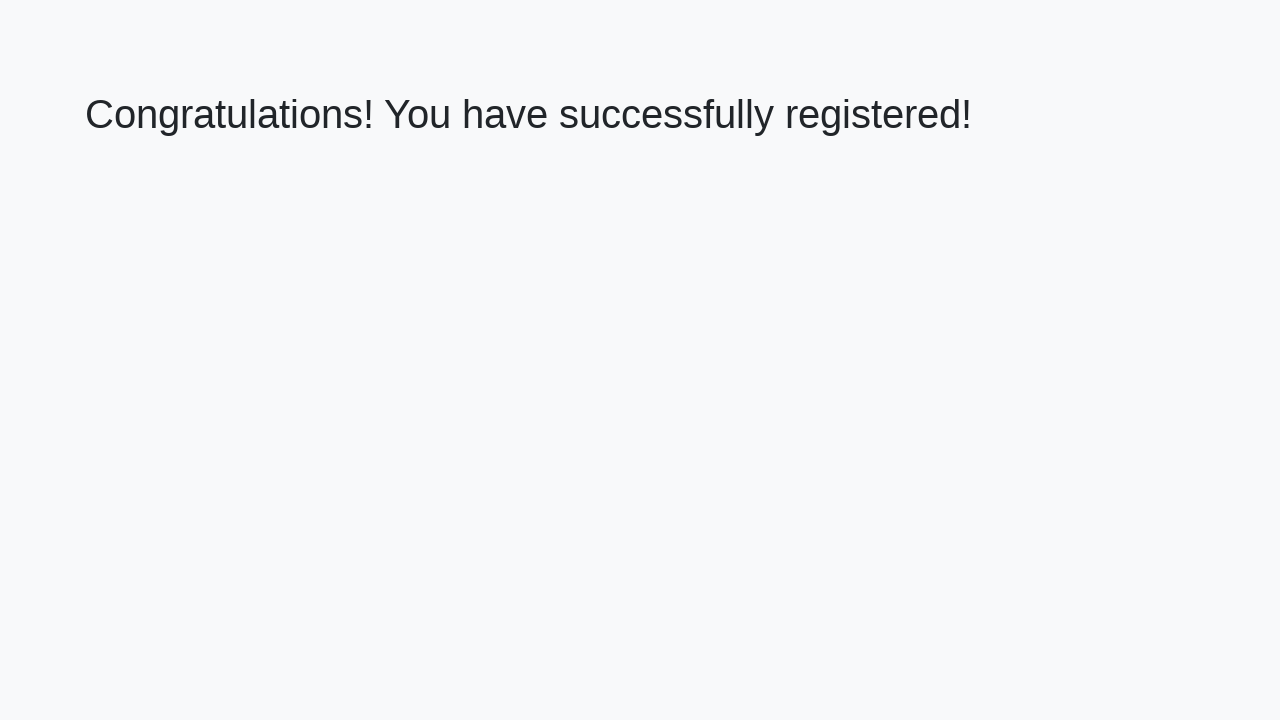